Validates that the table headers contain the expected column names

Starting URL: https://the-internet.herokuapp.com/challenging_dom

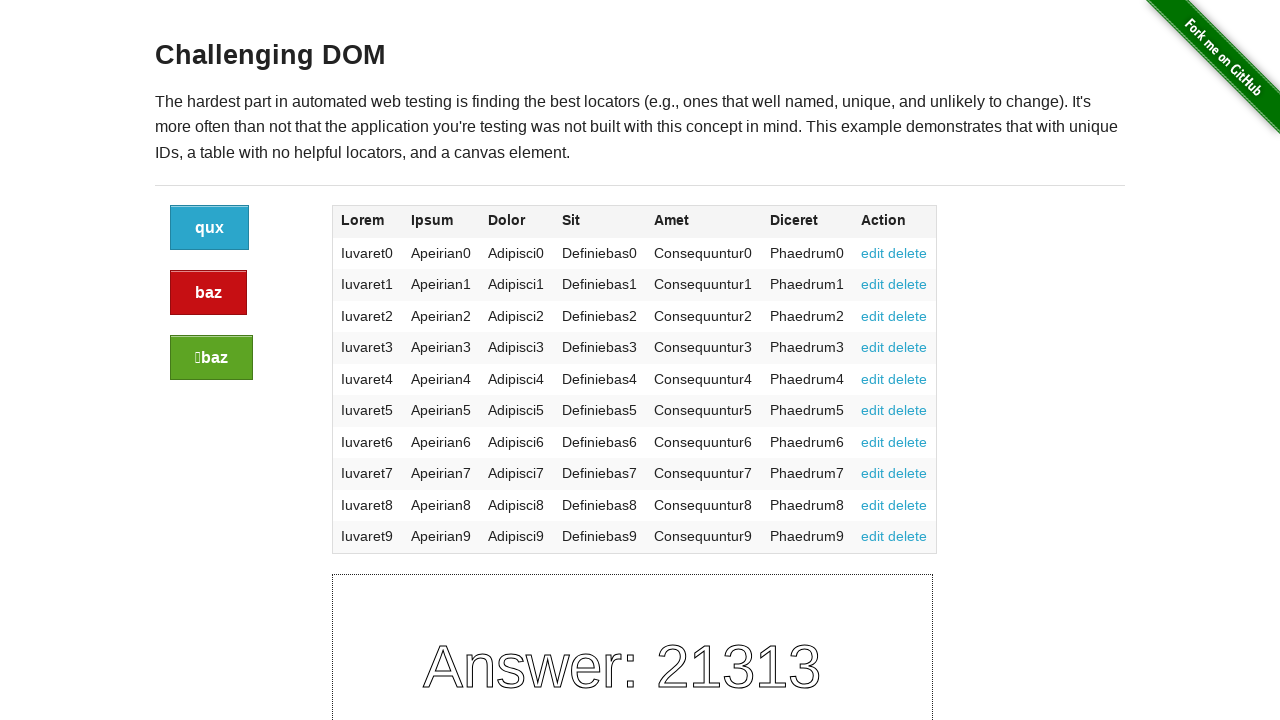

Navigated to challenging_dom page
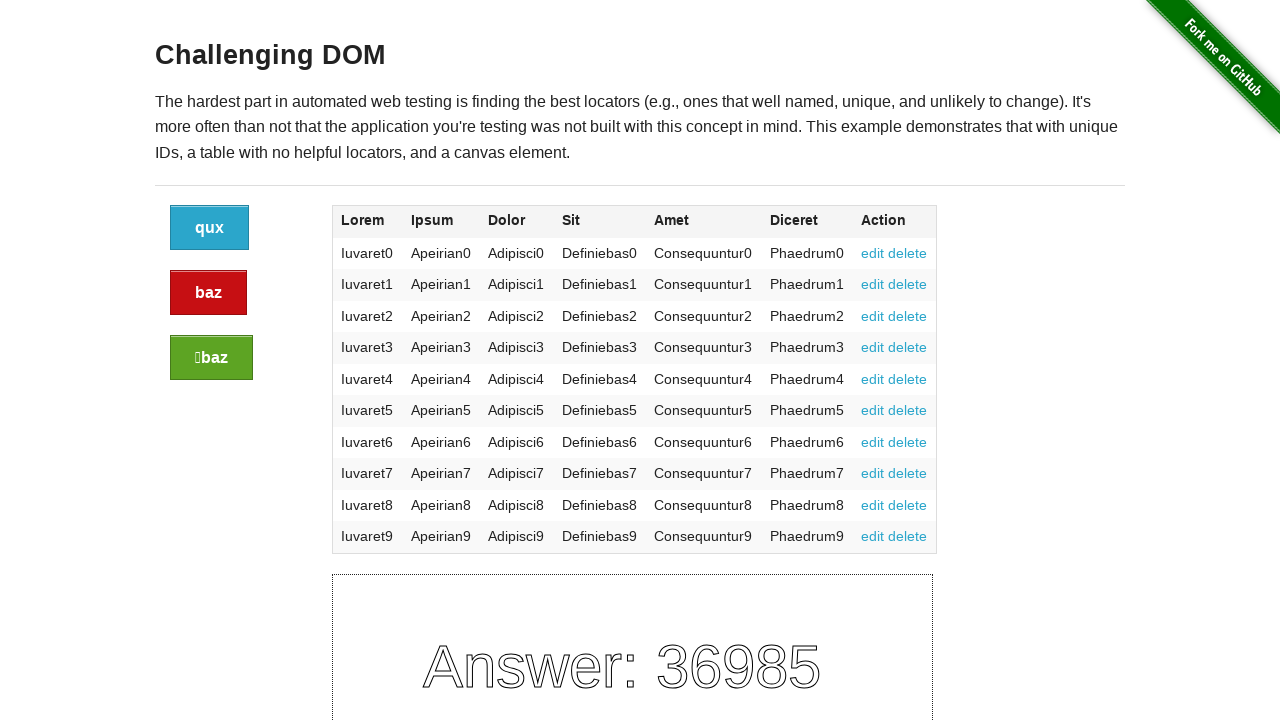

Located all table headers
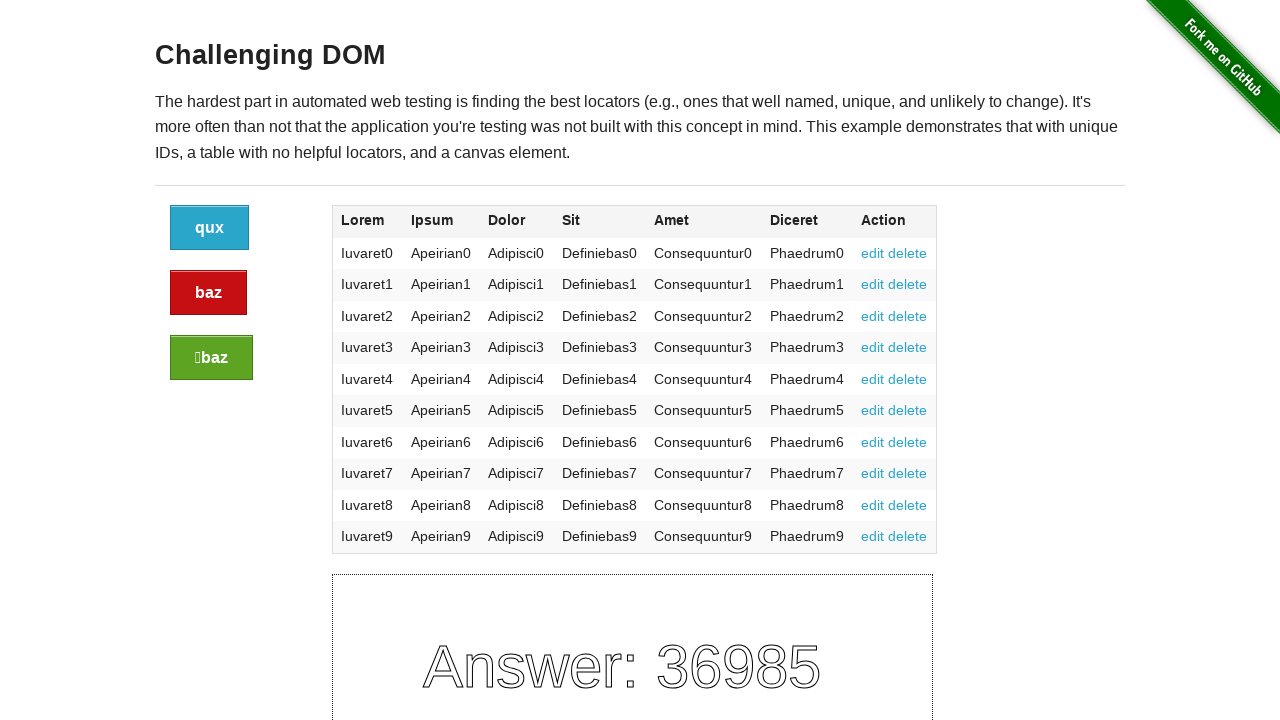

Verified first header is 'Lorem'
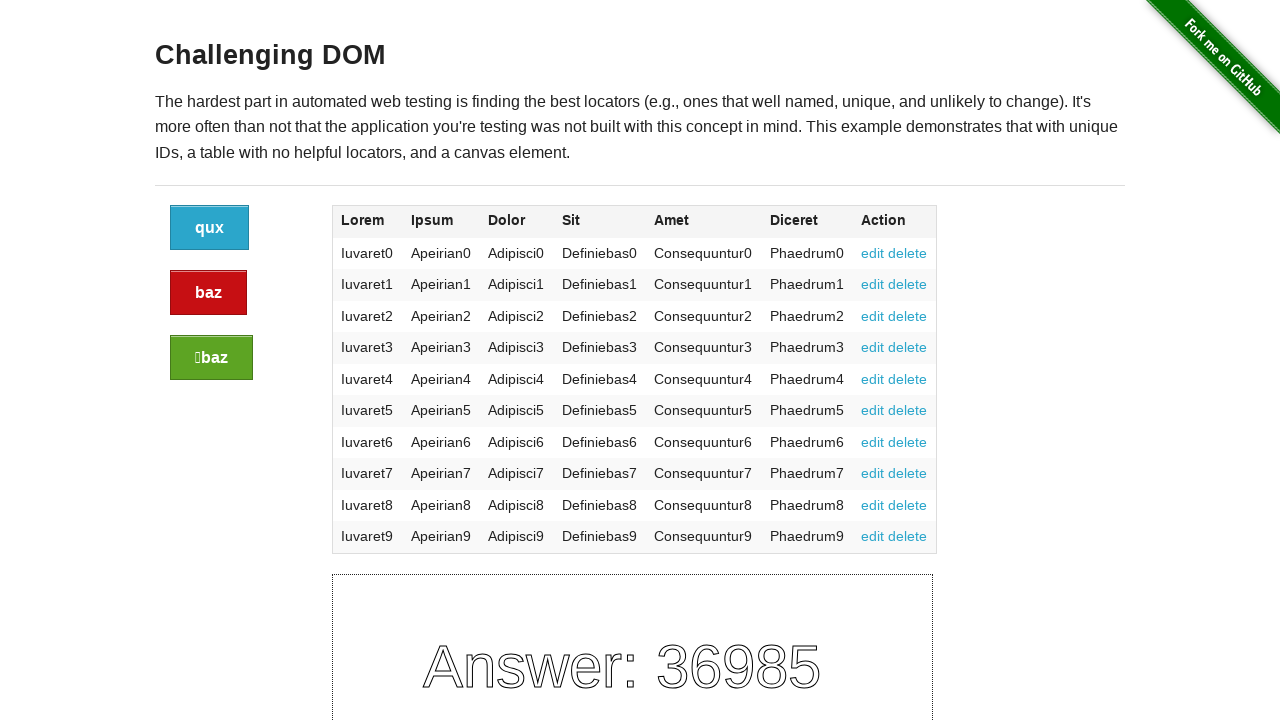

Verified second header is 'Ipsum'
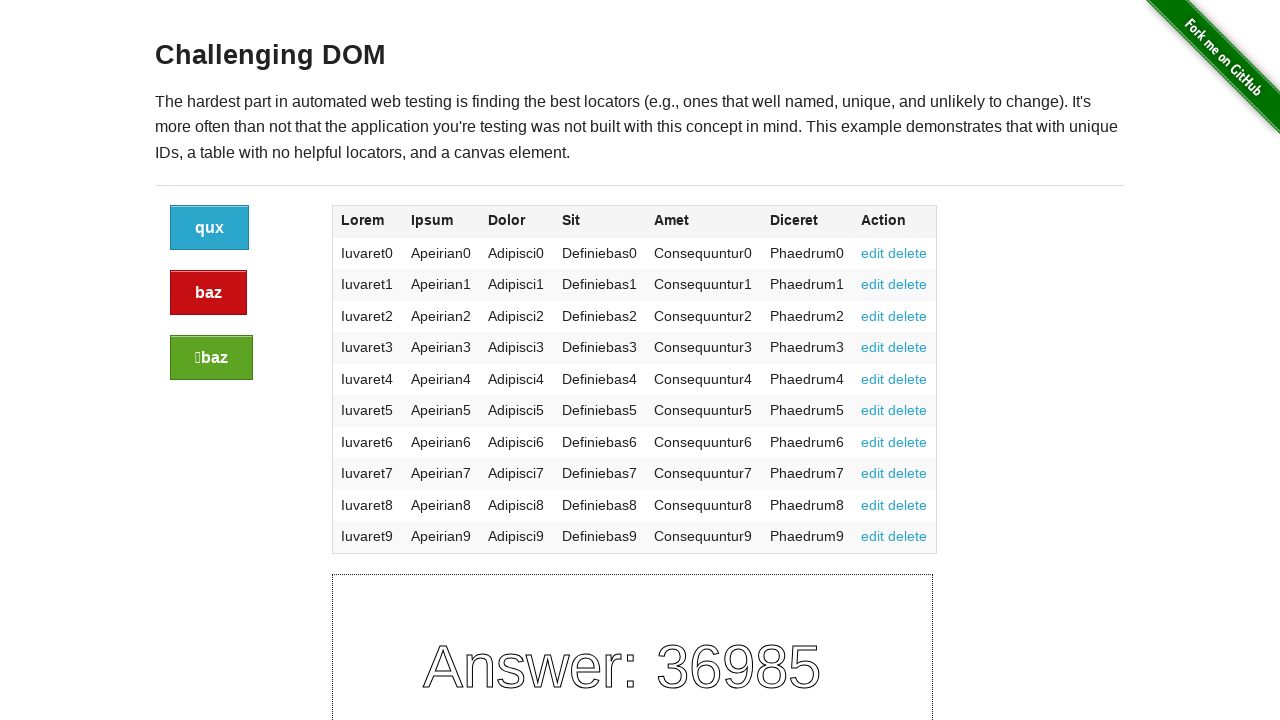

Verified third header is 'Dolor'
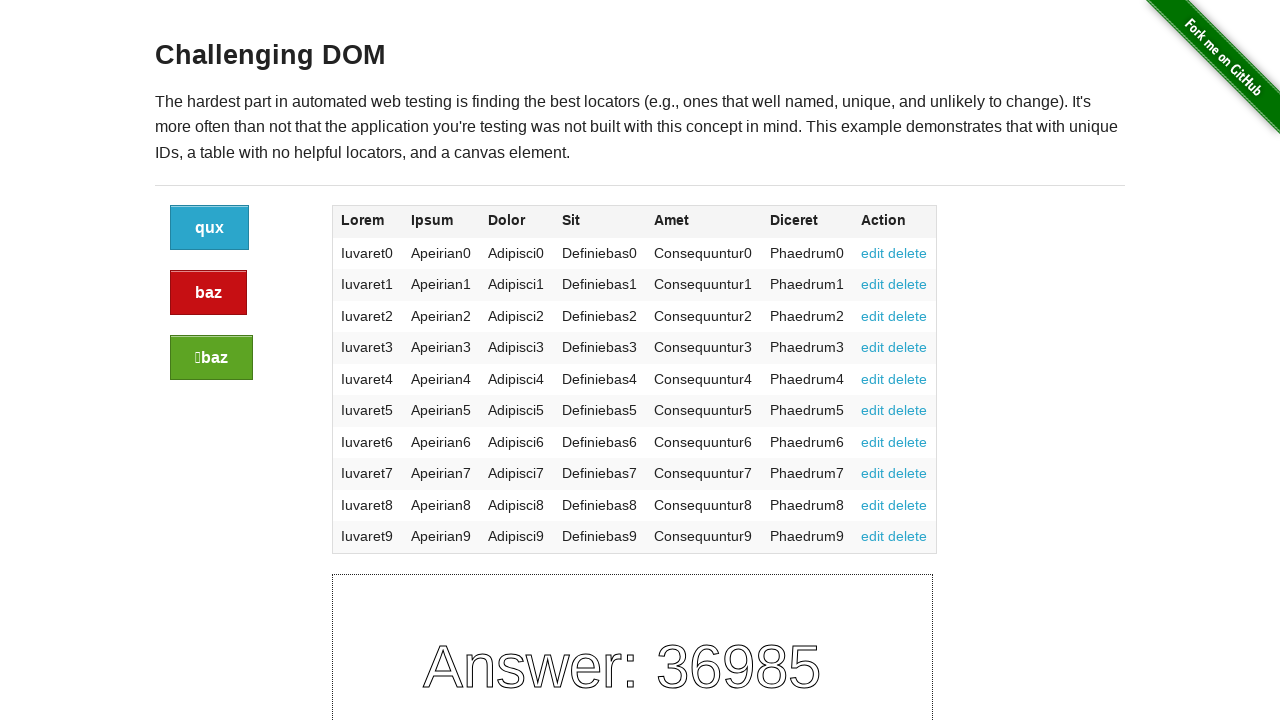

Verified fourth header is 'Sit'
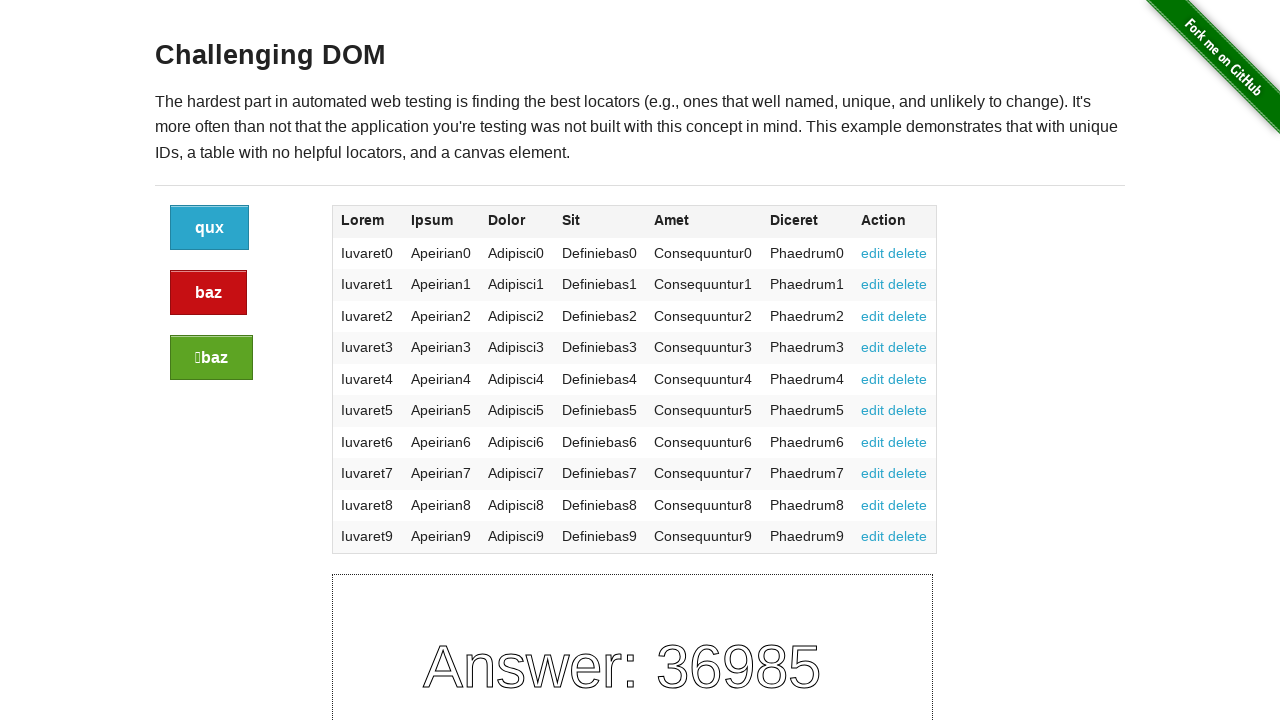

Verified fifth header is 'Amet'
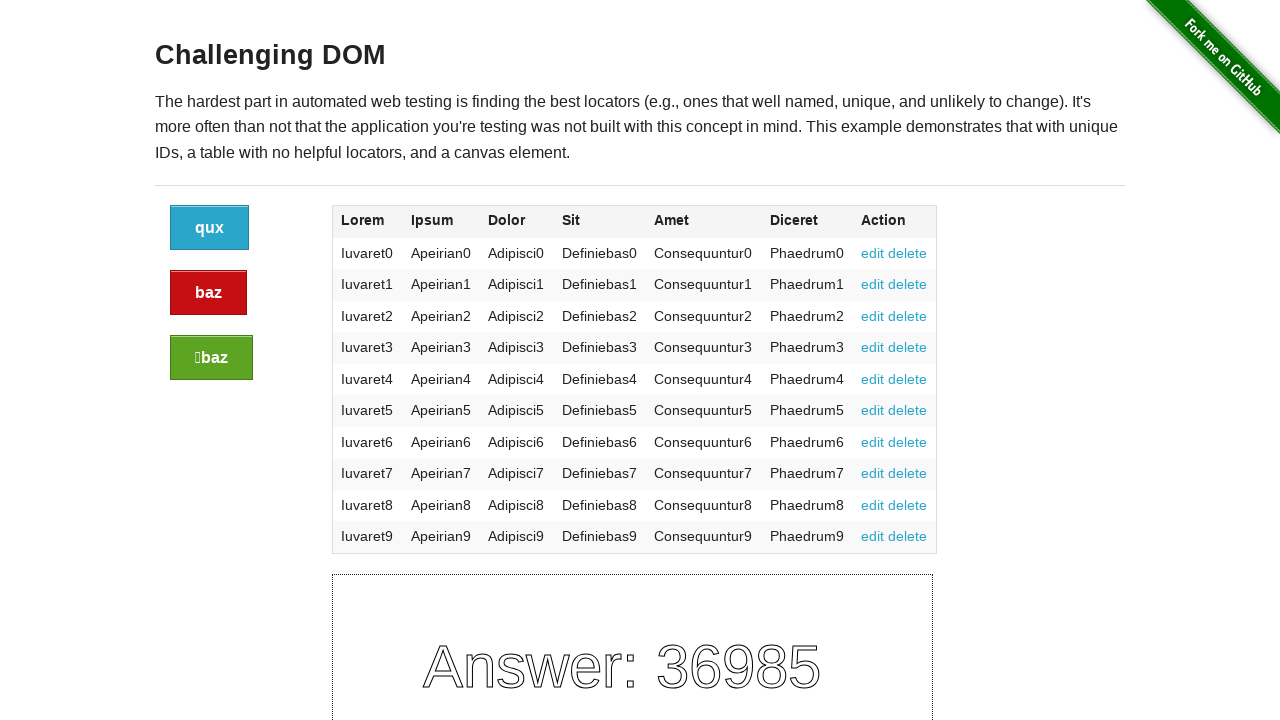

Verified sixth header is 'Diceret'
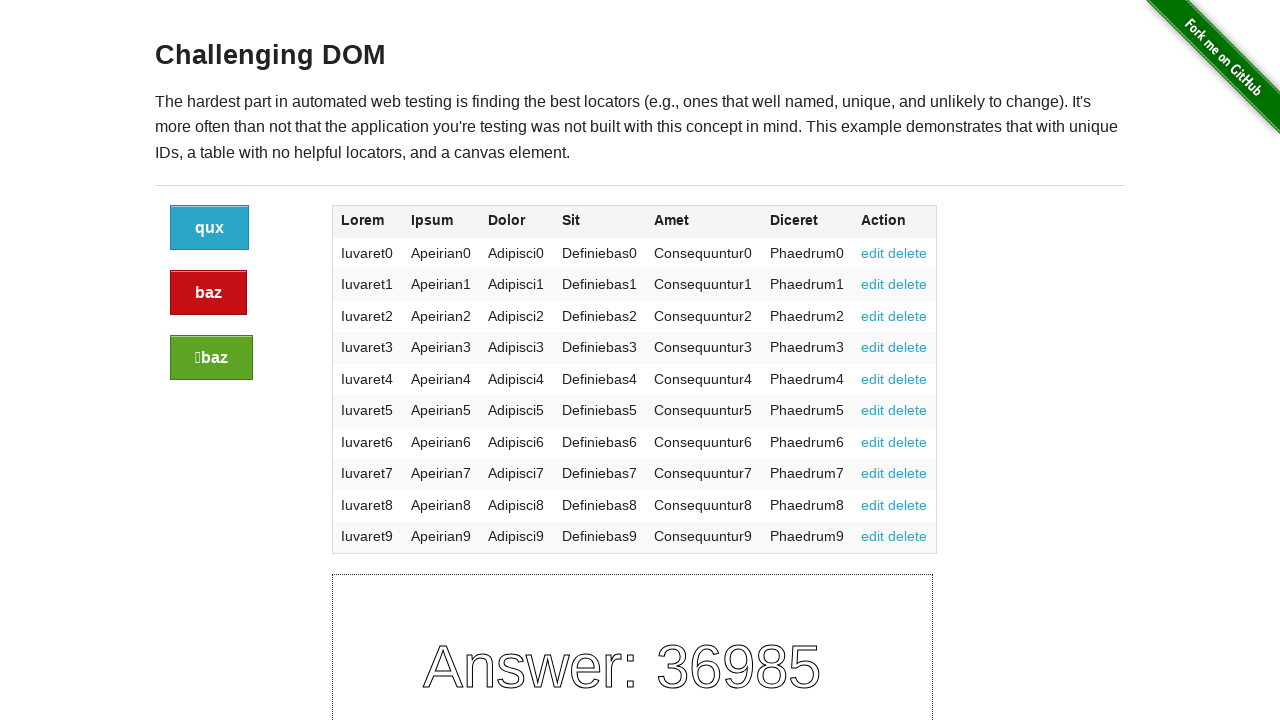

Verified seventh header is 'Action'
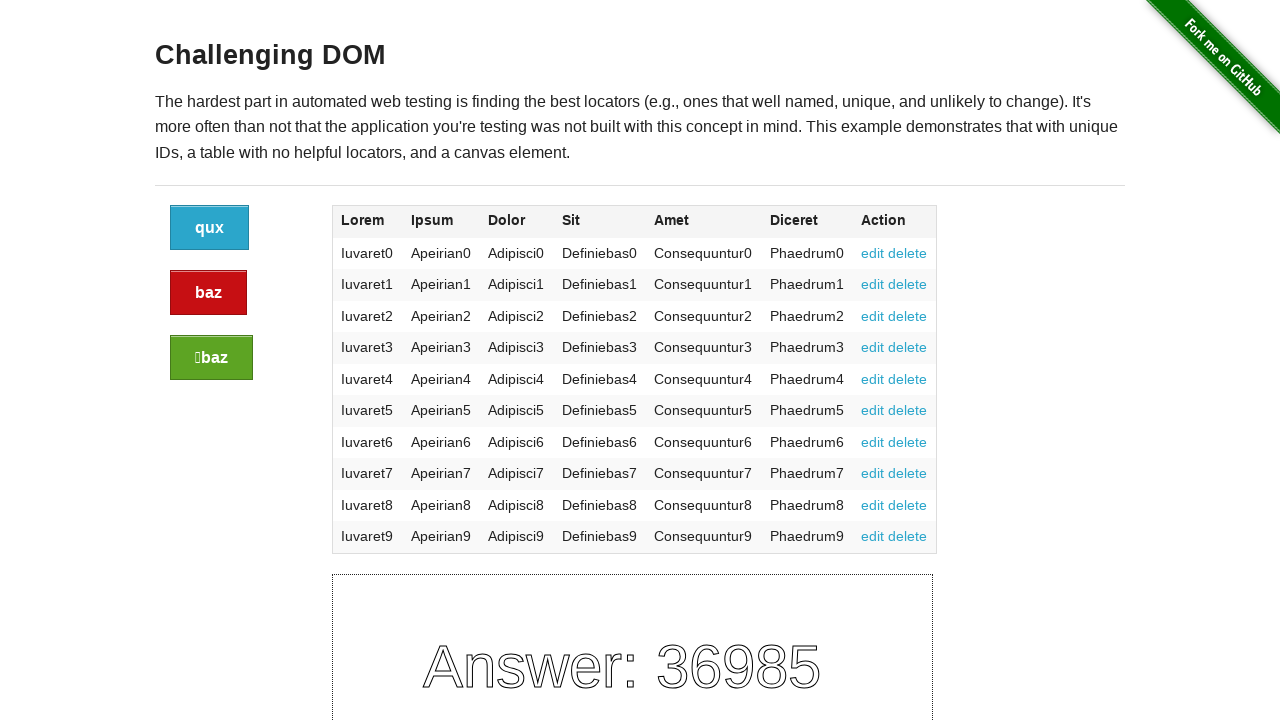

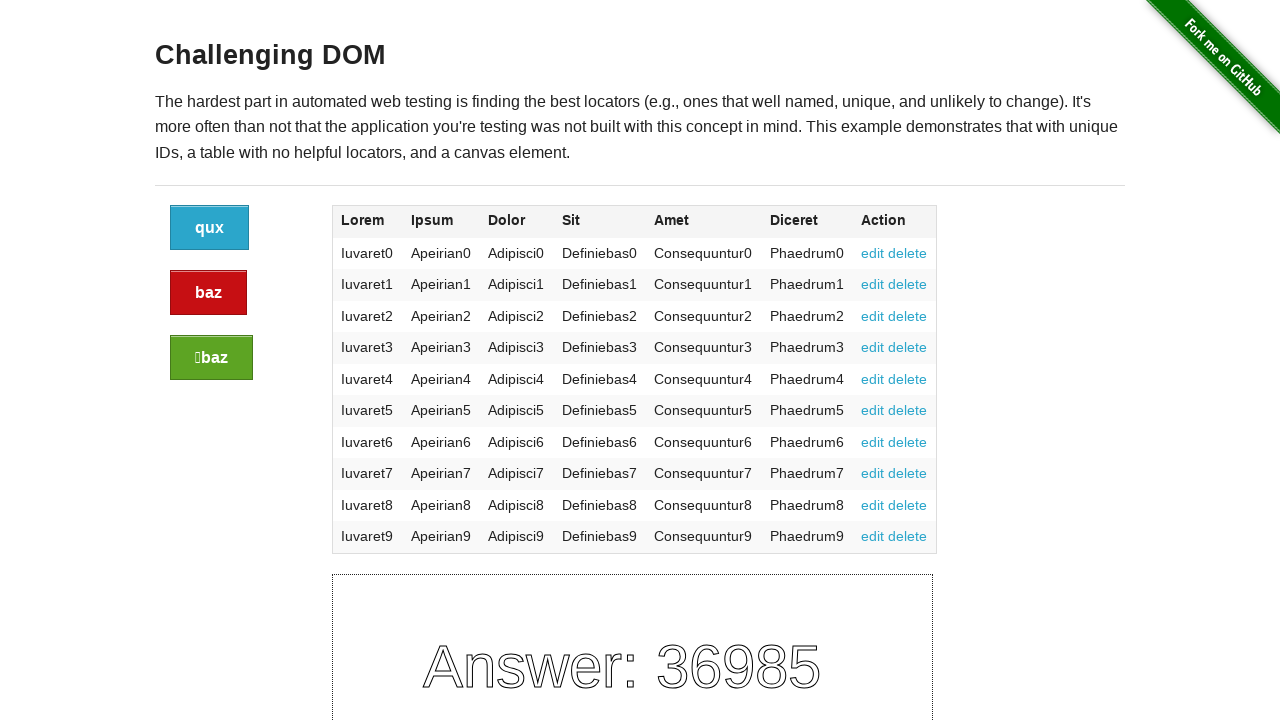